Tests browser navigation methods by navigating to a page, then using back, forward, and refresh functions

Starting URL: https://www.selenium.dev/

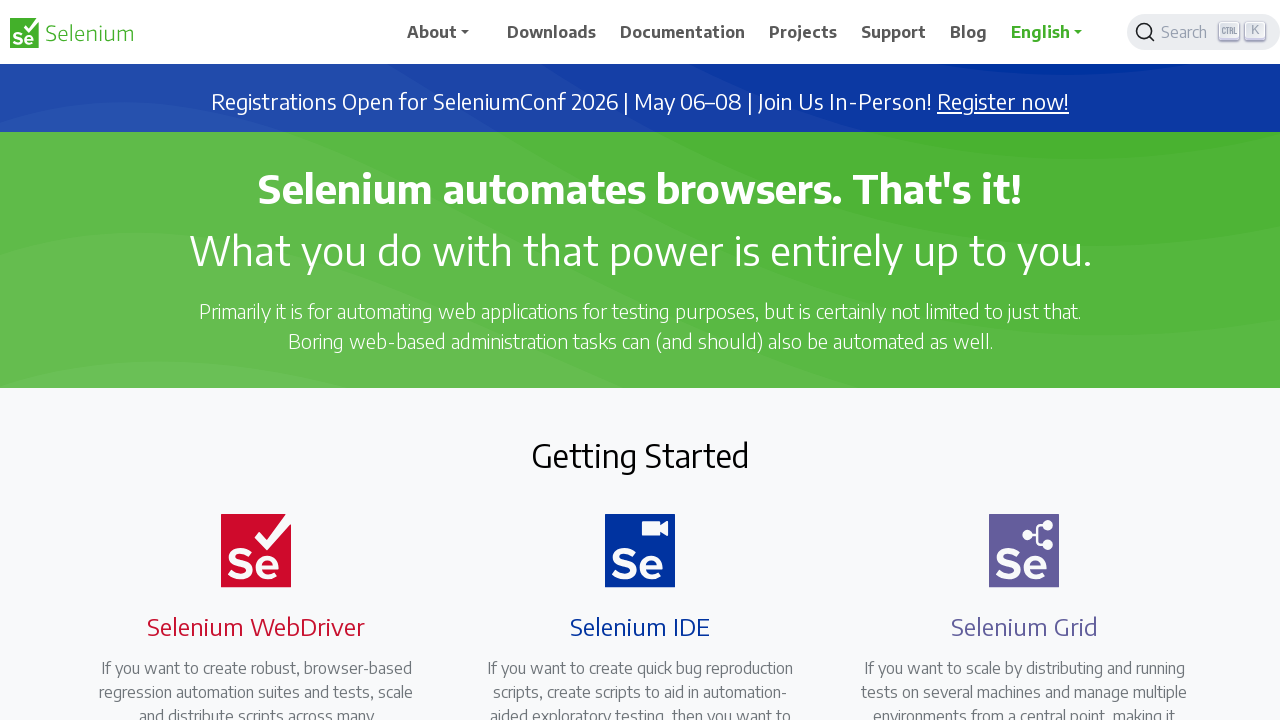

Navigated back from selenium.dev
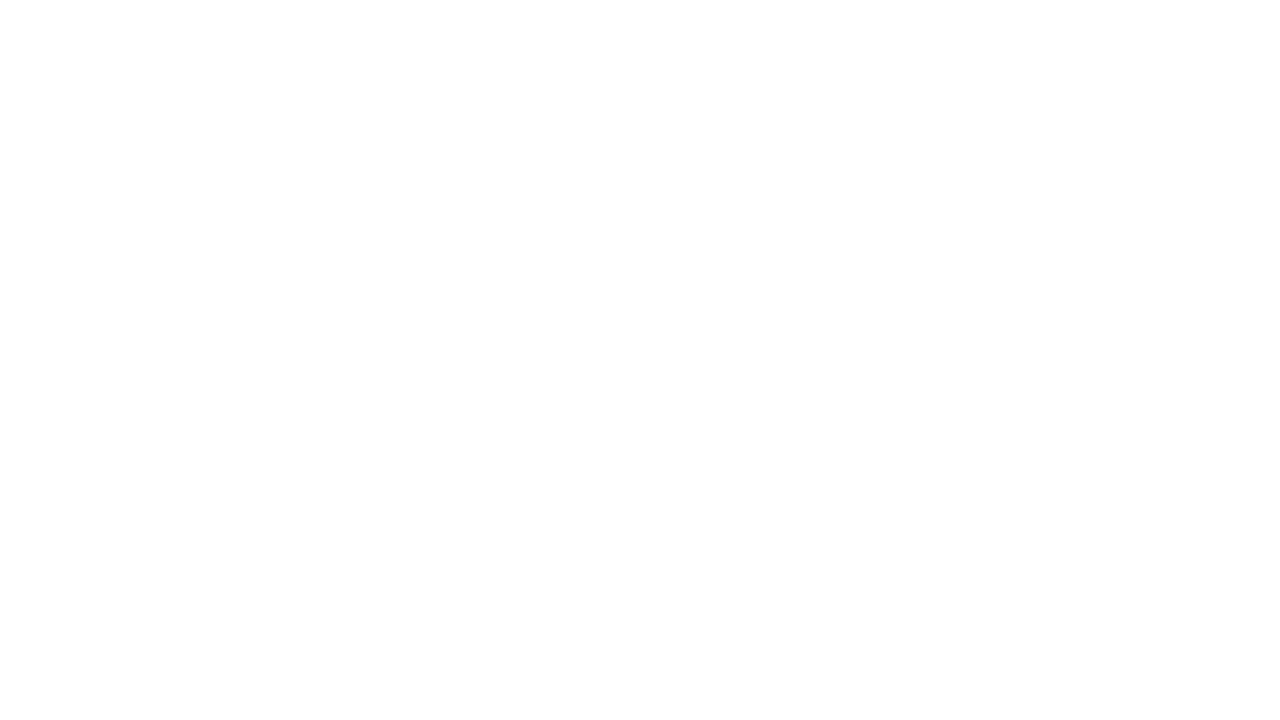

Waited 2000ms for back navigation to complete
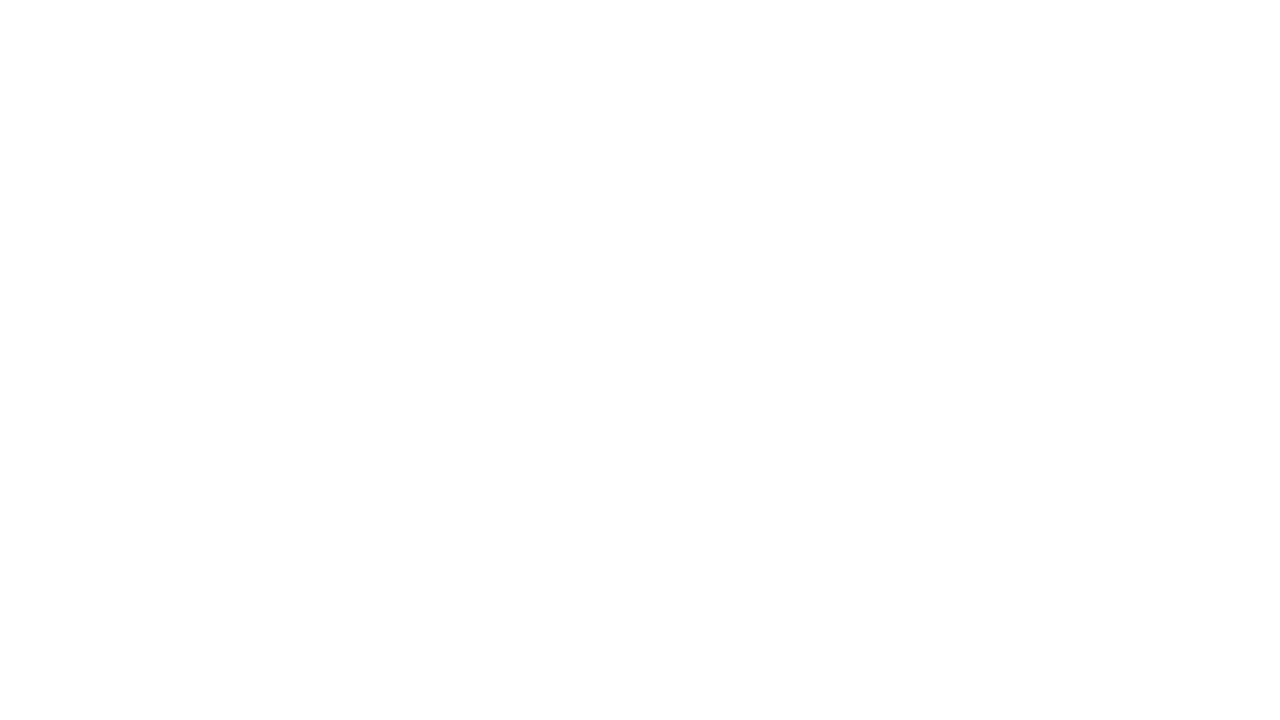

Navigated forward to selenium.dev
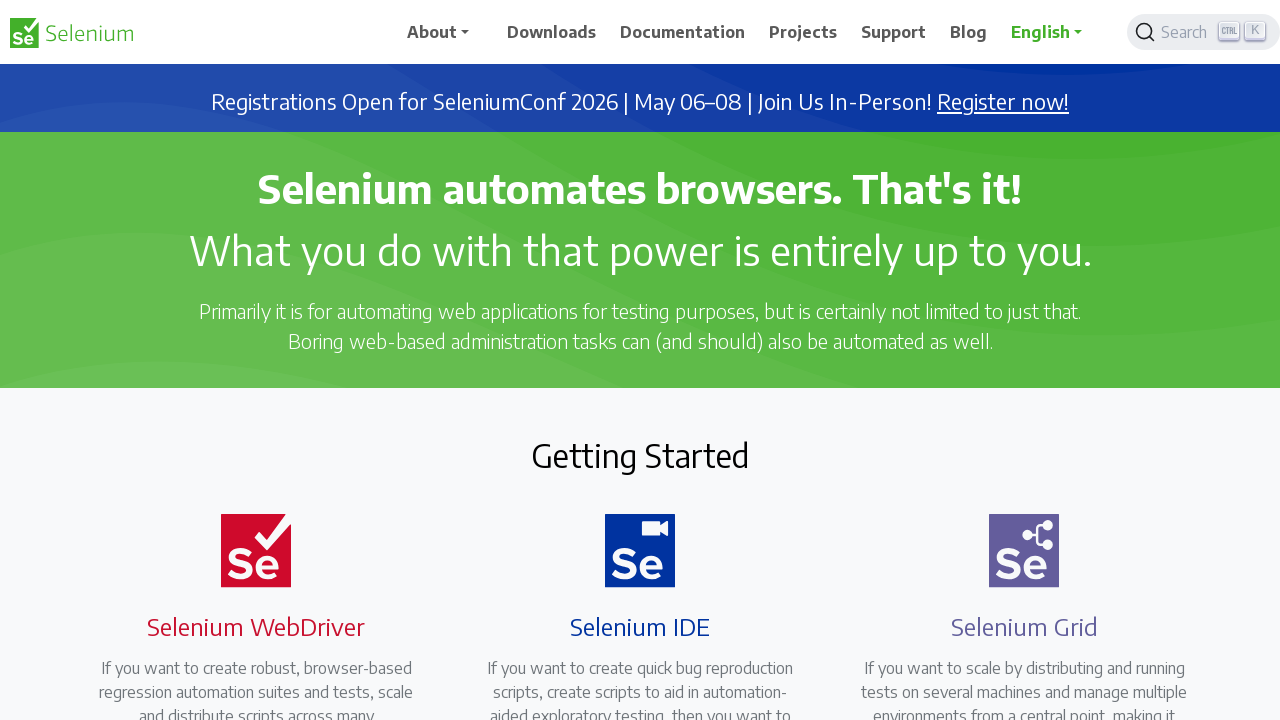

Waited 2000ms for forward navigation to complete
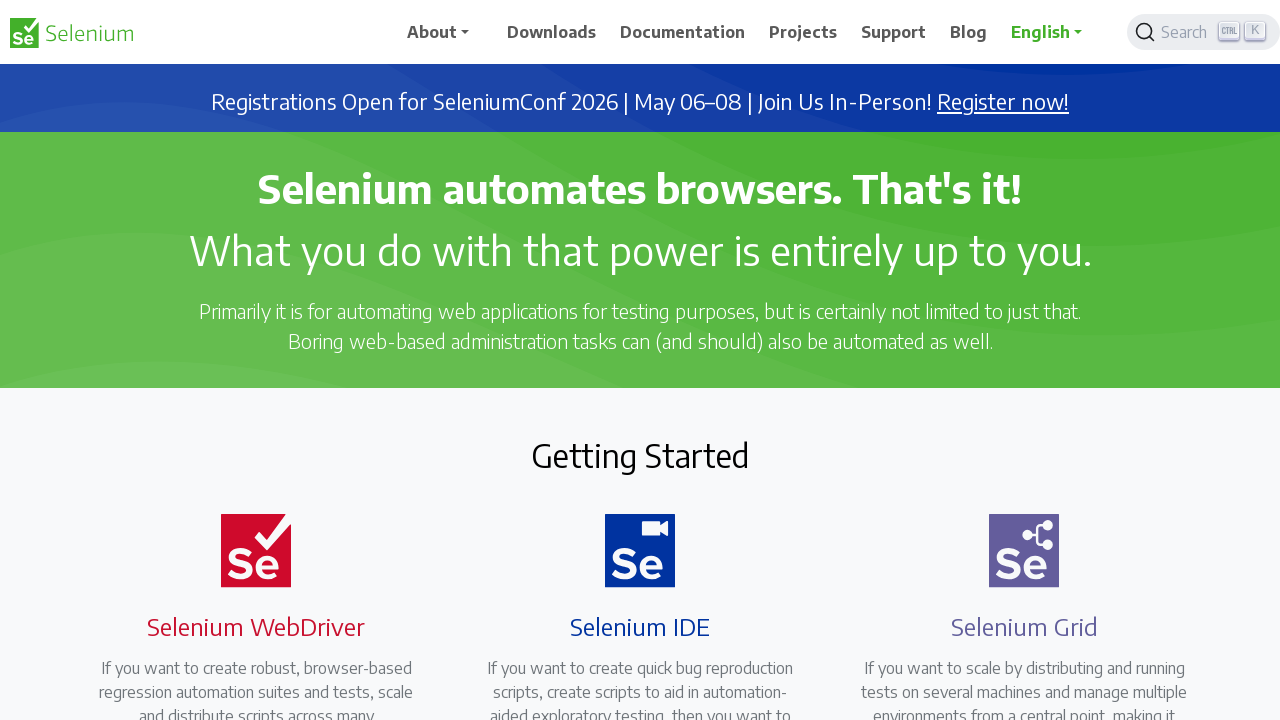

Refreshed the current page
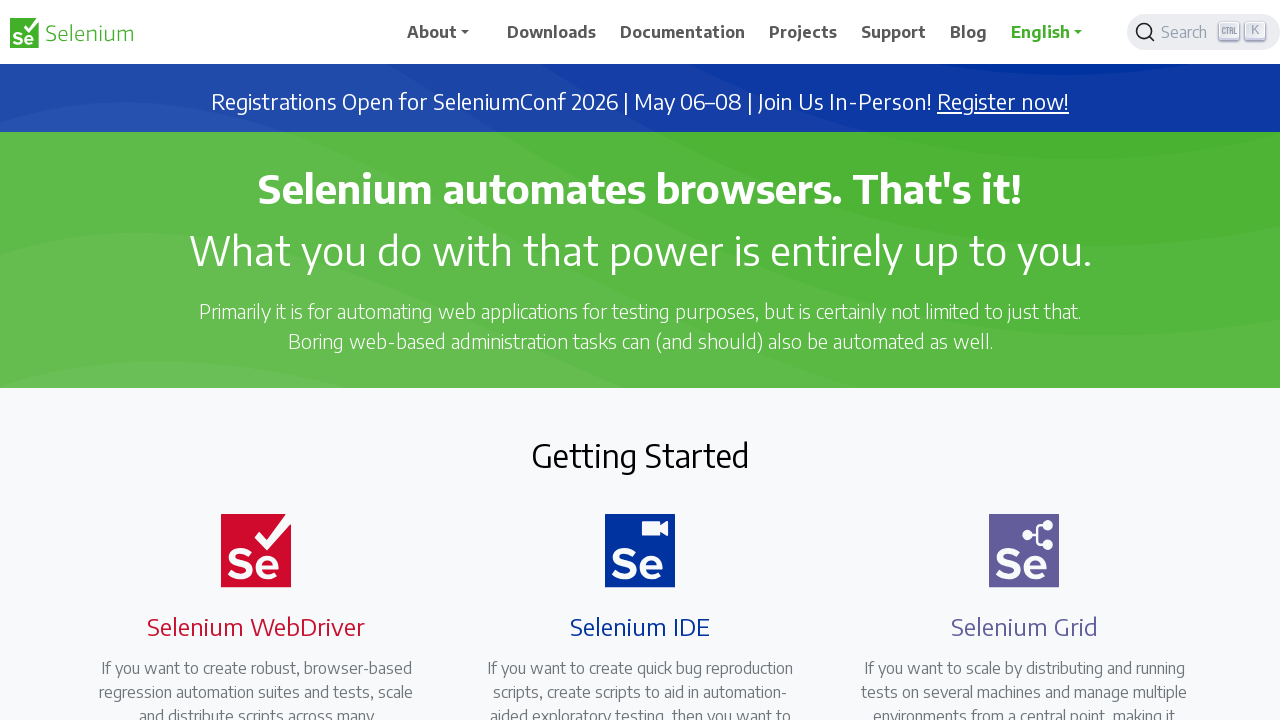

Waited 2000ms after page refresh
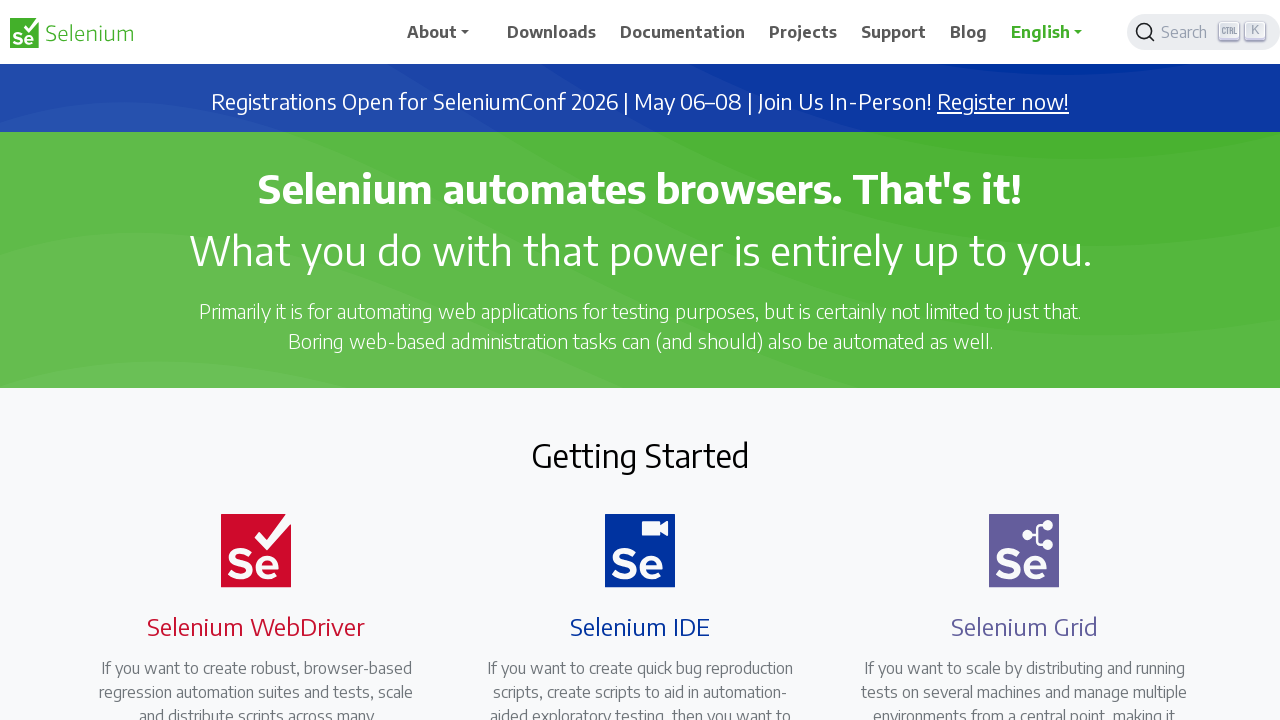

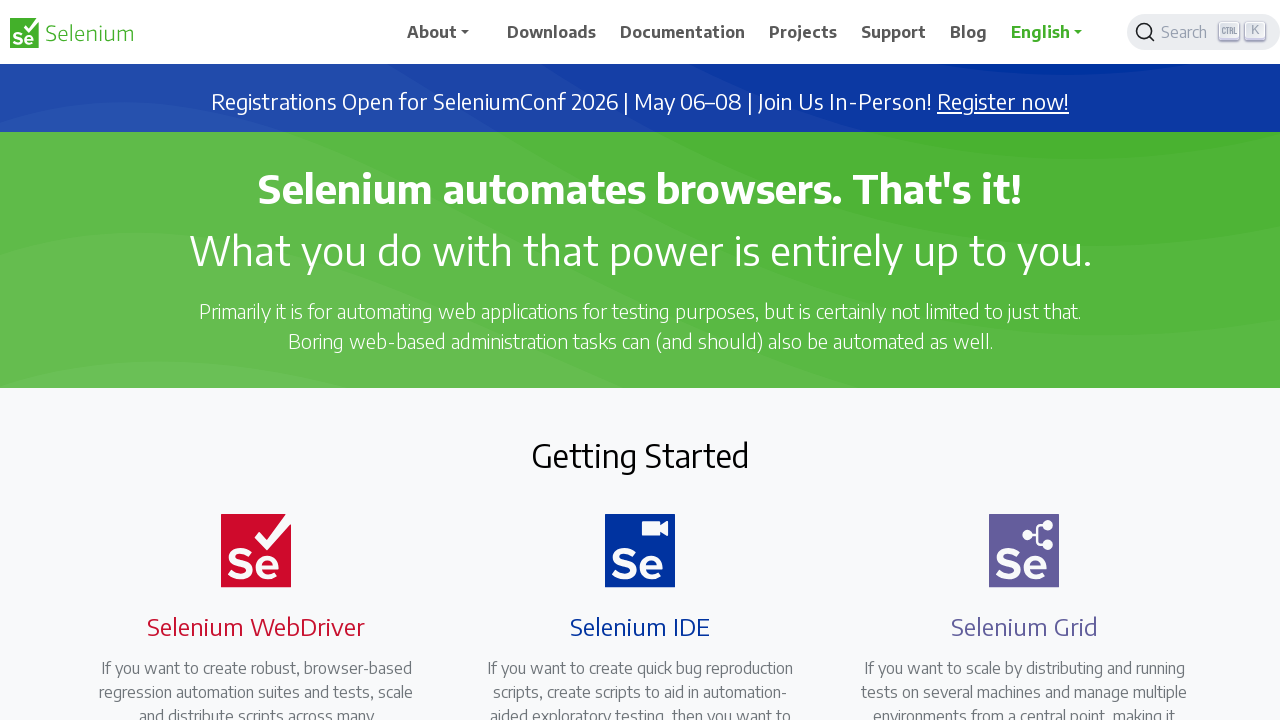